Tests drag and drop functionality within an iframe by switching to the frame and performing a drag-drop action

Starting URL: https://jqueryui.com/droppable/

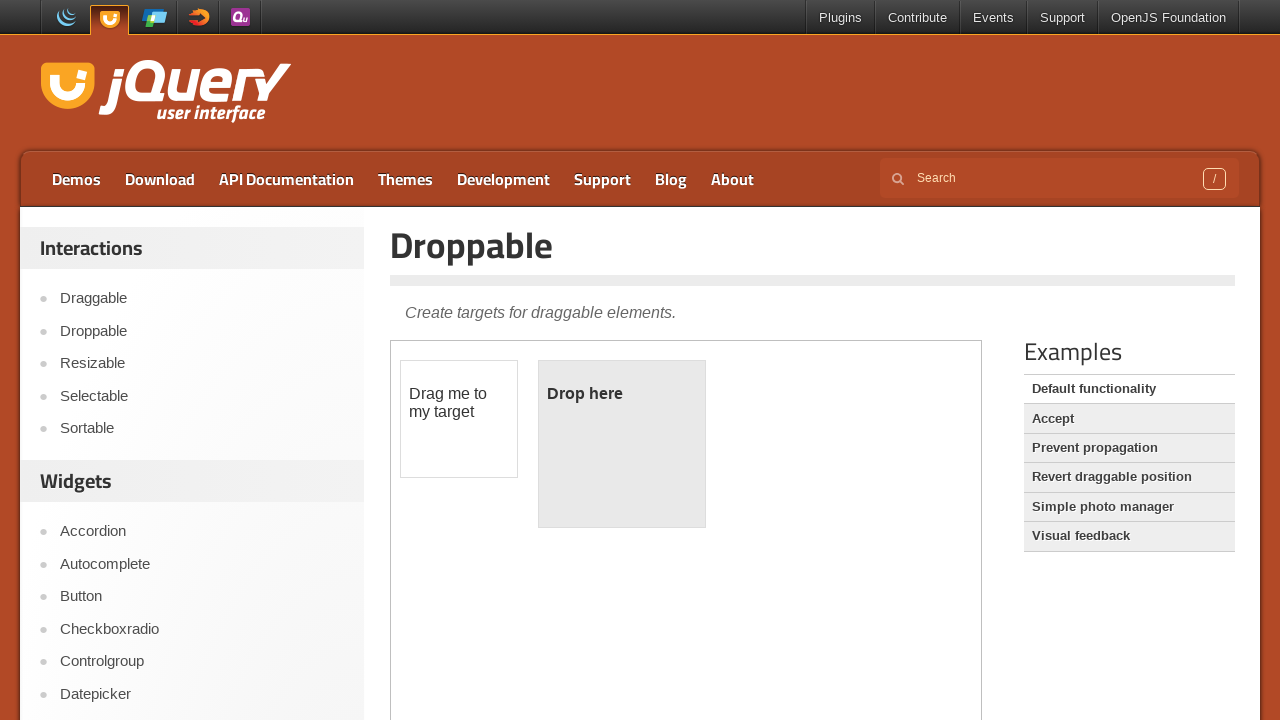

Clicked on the demo frame element at (686, 510) on .demo-frame
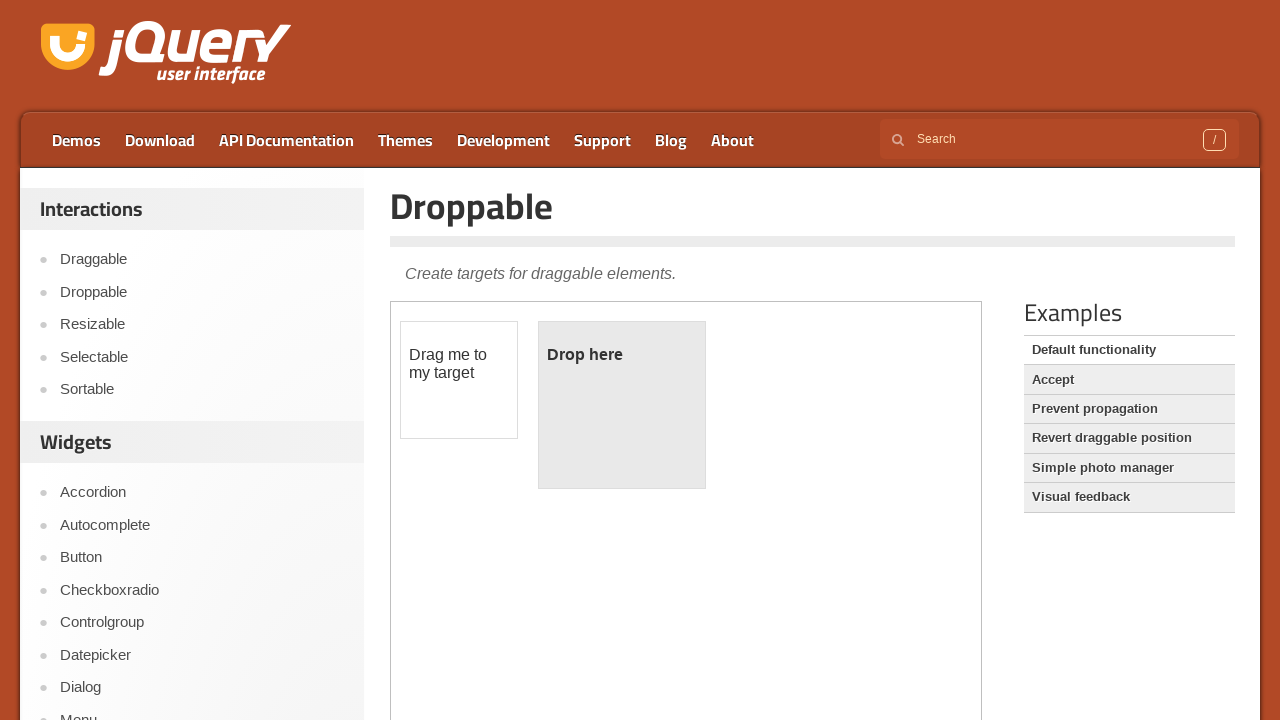

Located and switched to the demo-frame iframe
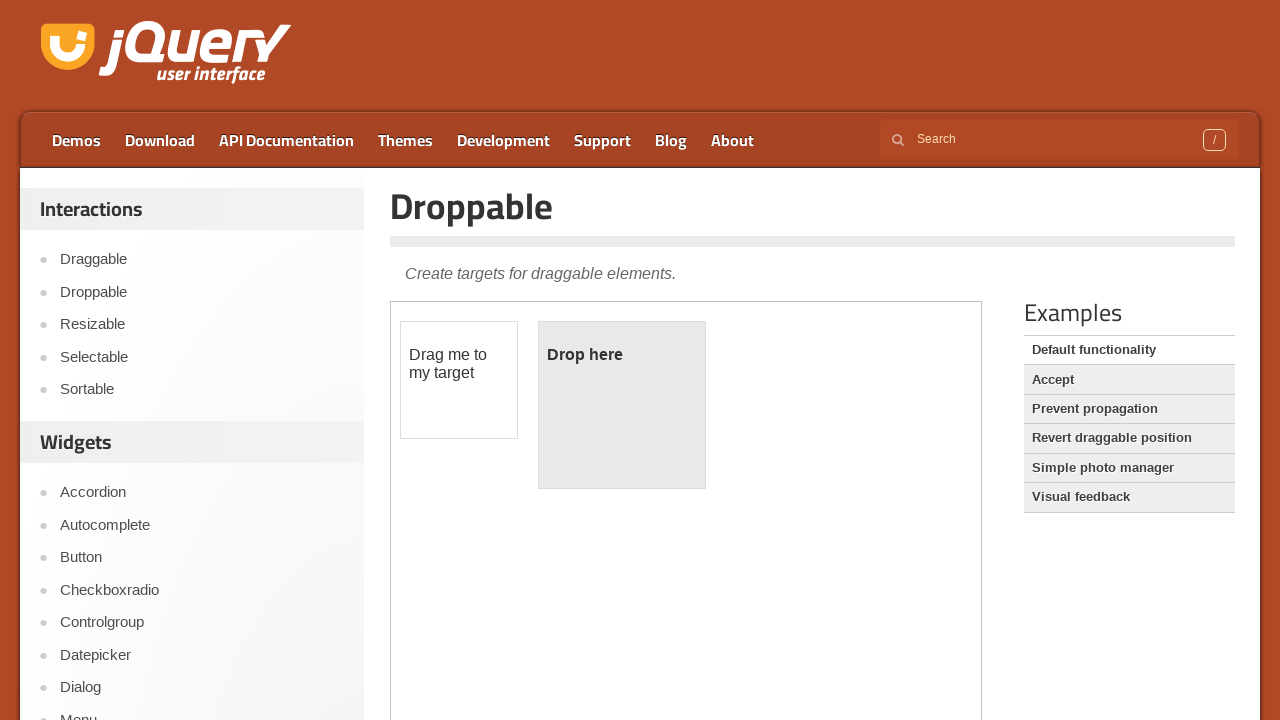

Located the draggable element within the iframe
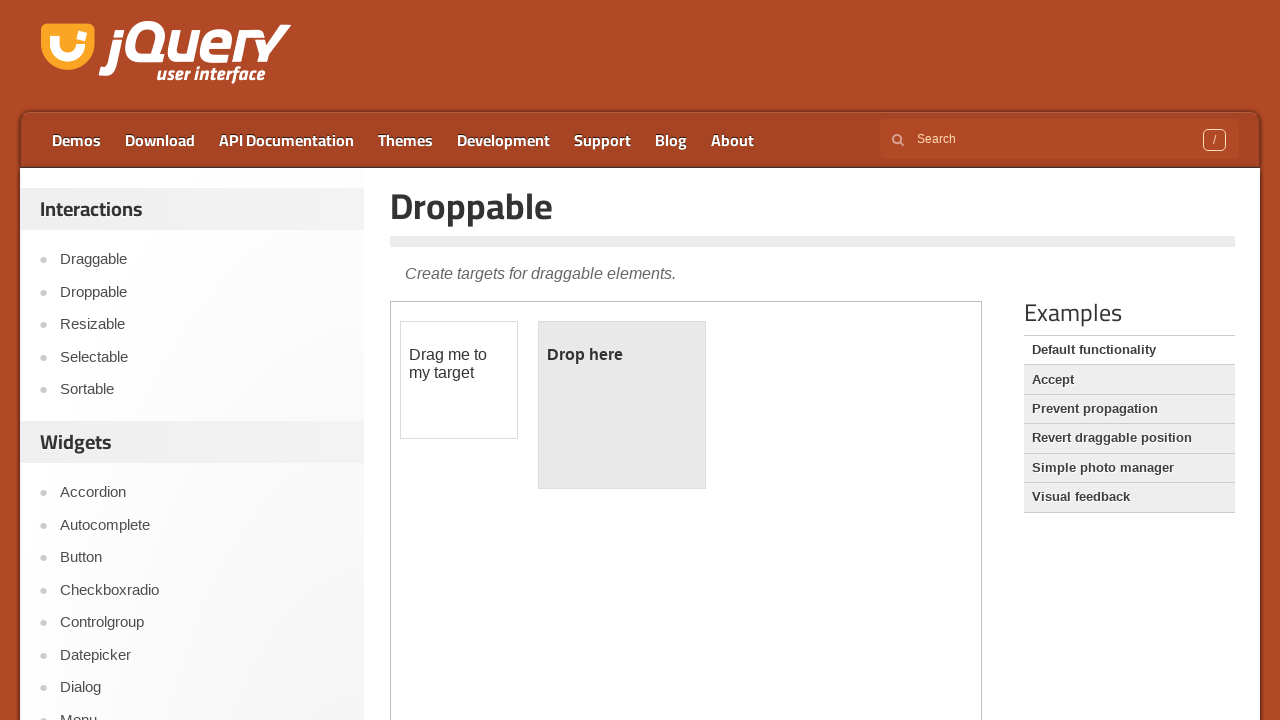

Located the droppable target element within the iframe
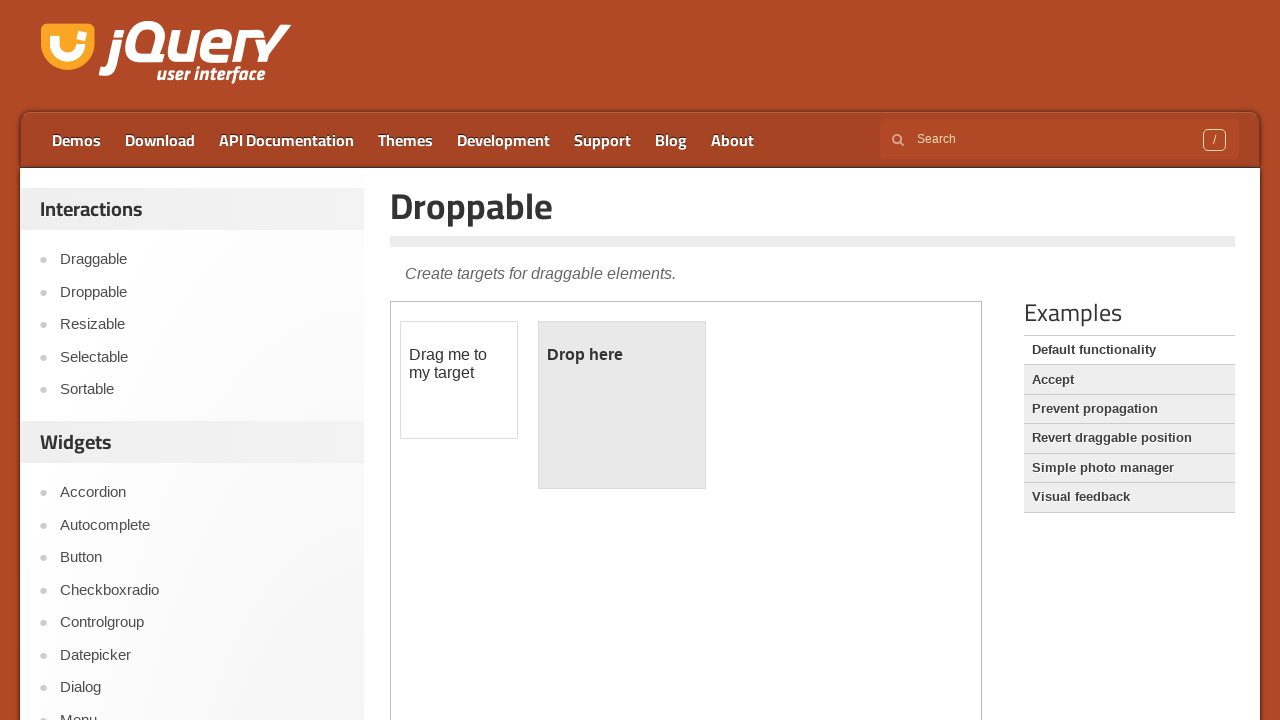

Performed drag and drop action from draggable to droppable element at (622, 405)
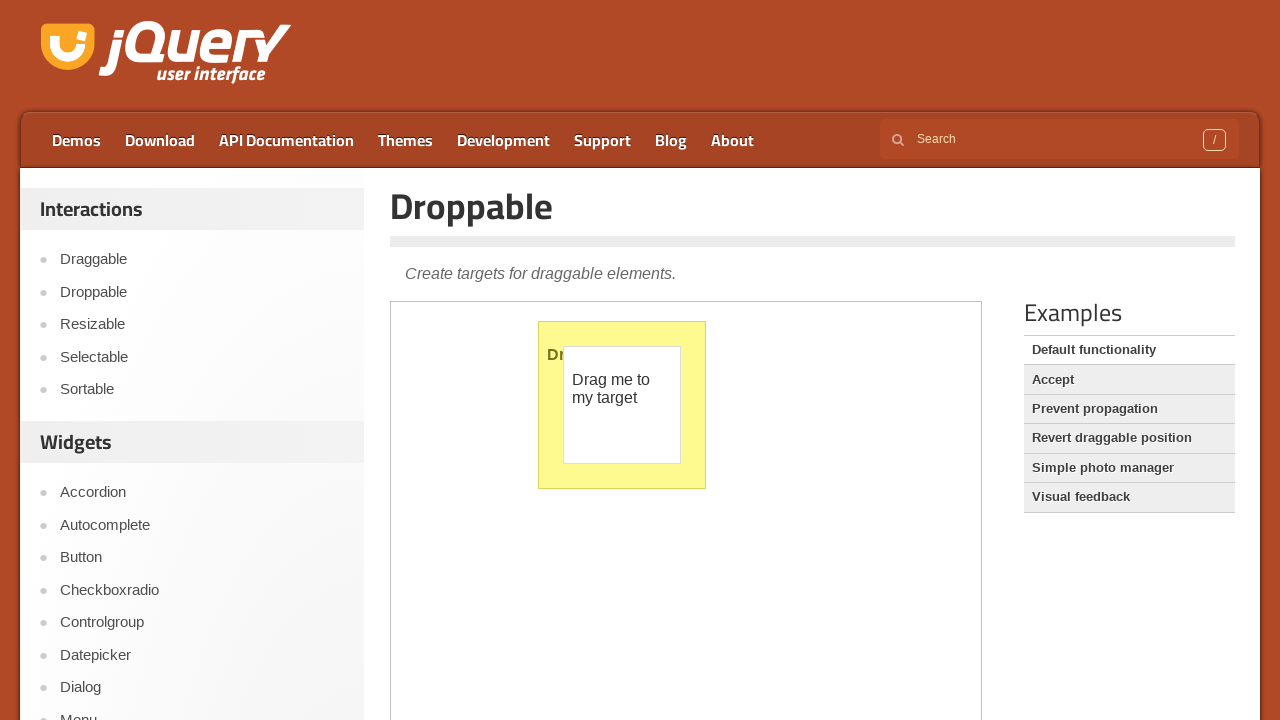

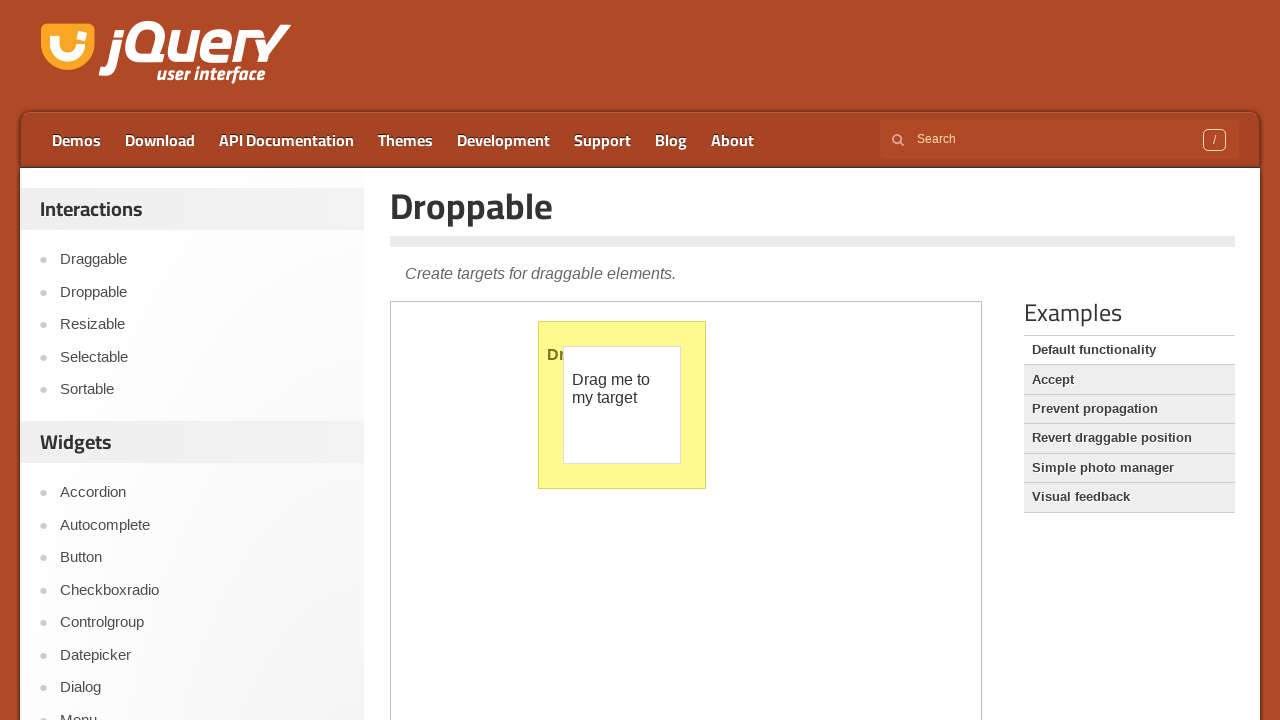